Tests JavaScript alert functionality by clicking on alert button, verifying alert text, and accepting the alert

Starting URL: https://testotomasyonu.com/javascriptAlert

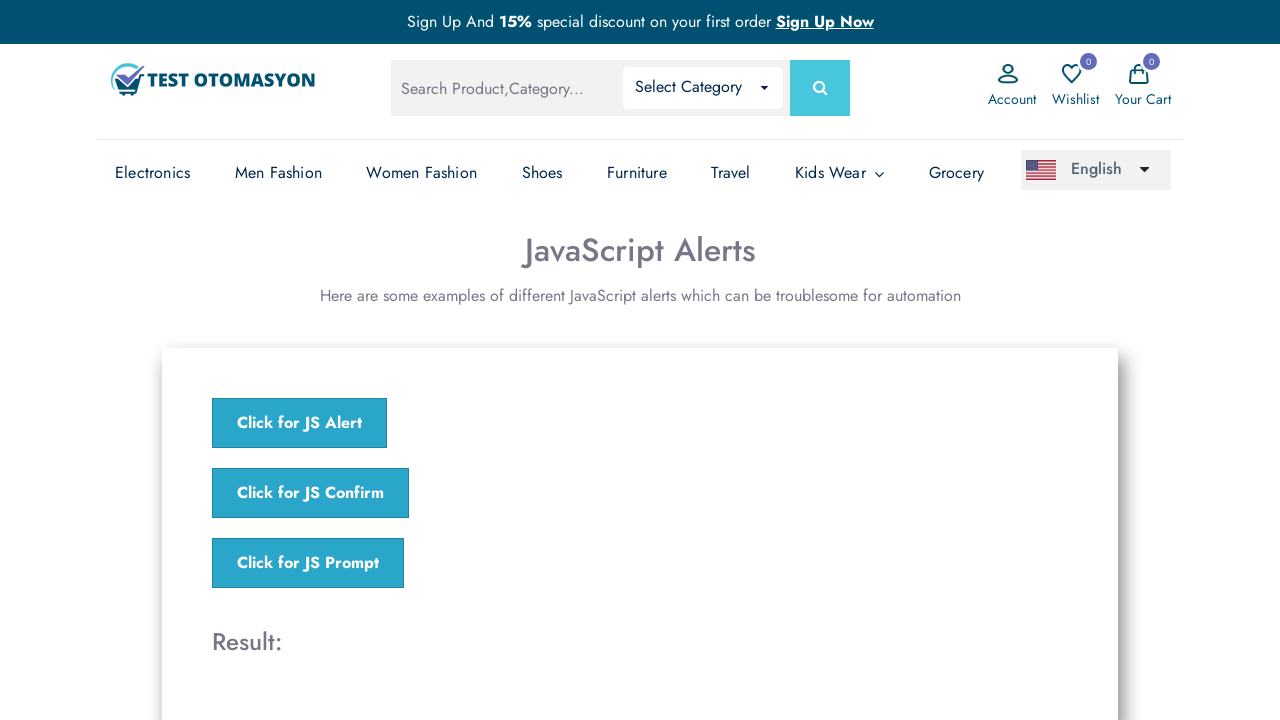

Navigated to JavaScript Alert test page
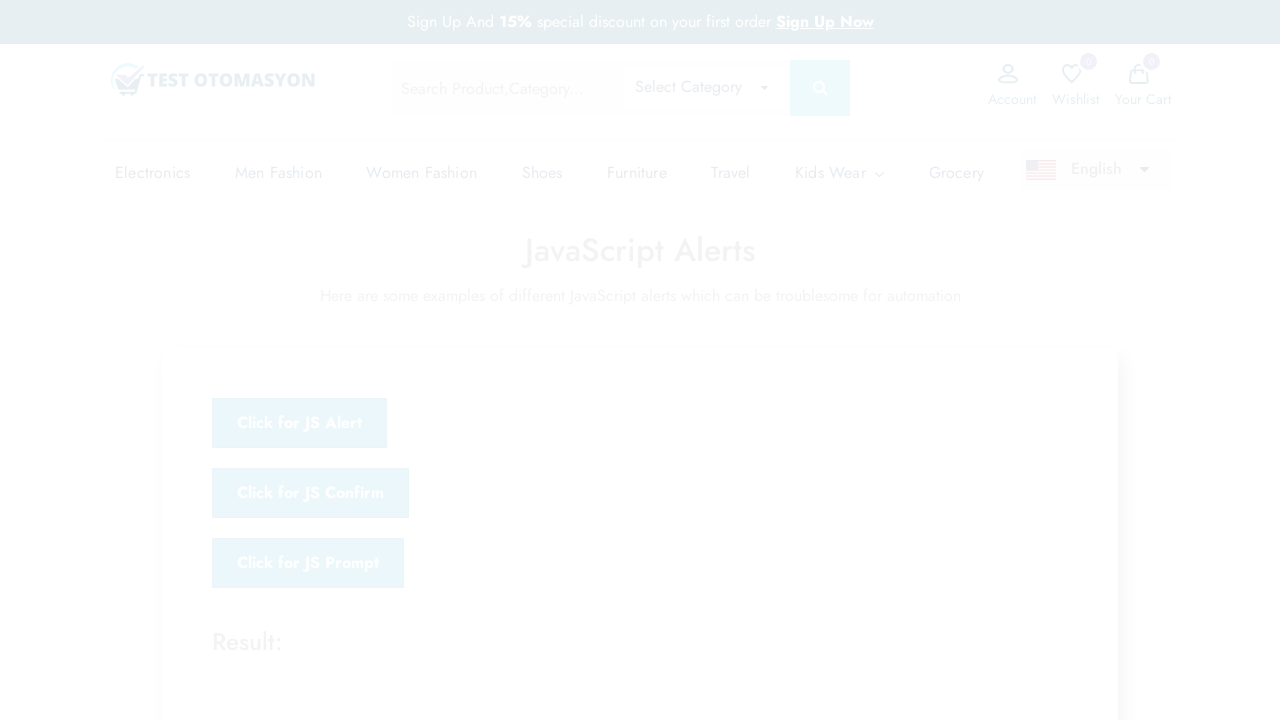

Clicked the 'Click for JS Alert' button at (300, 360) on xpath=//*[text()='Click for JS Alert']
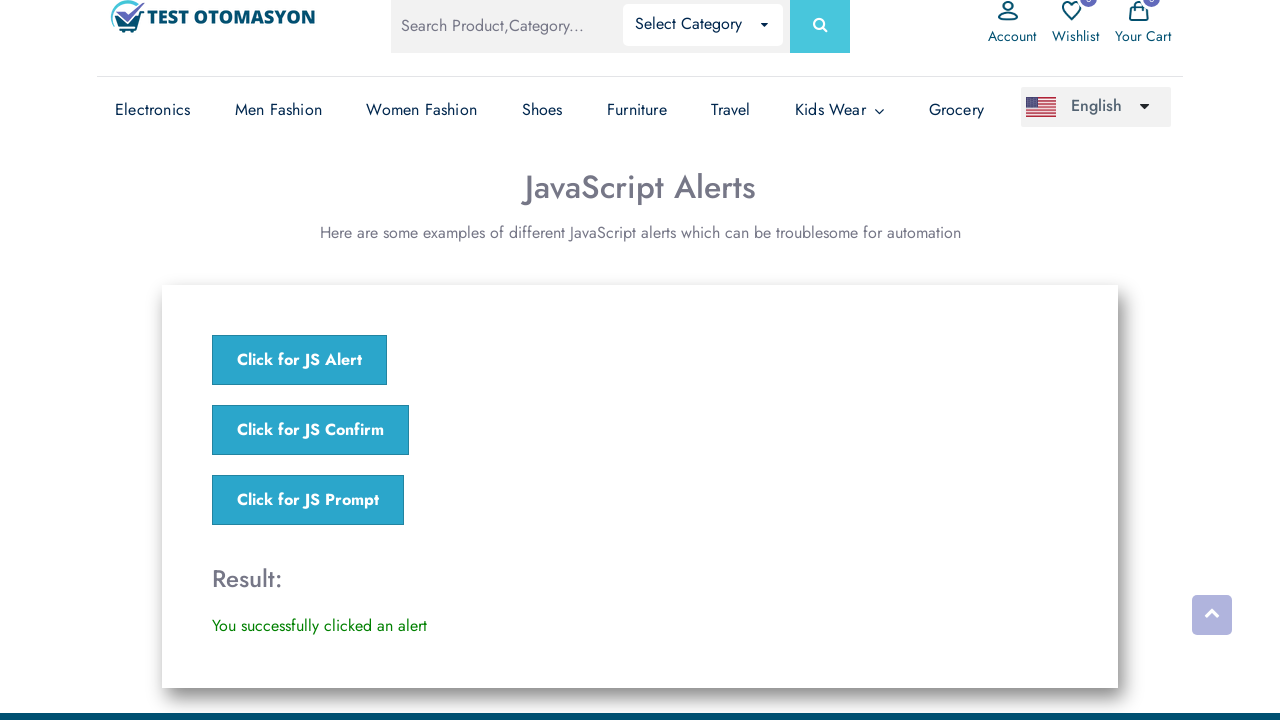

Set up dialog handler to accept alerts
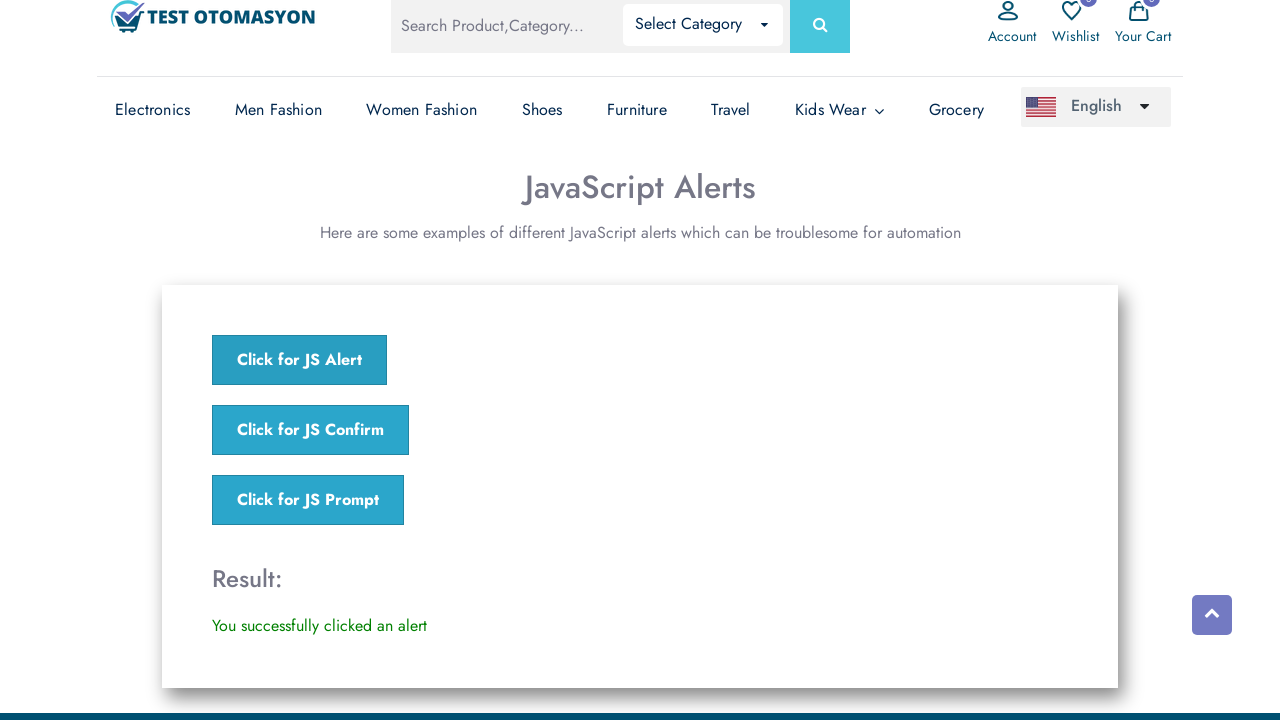

Clicked the alert button and accepted the JavaScript alert at (300, 360) on xpath=//*[text()='Click for JS Alert']
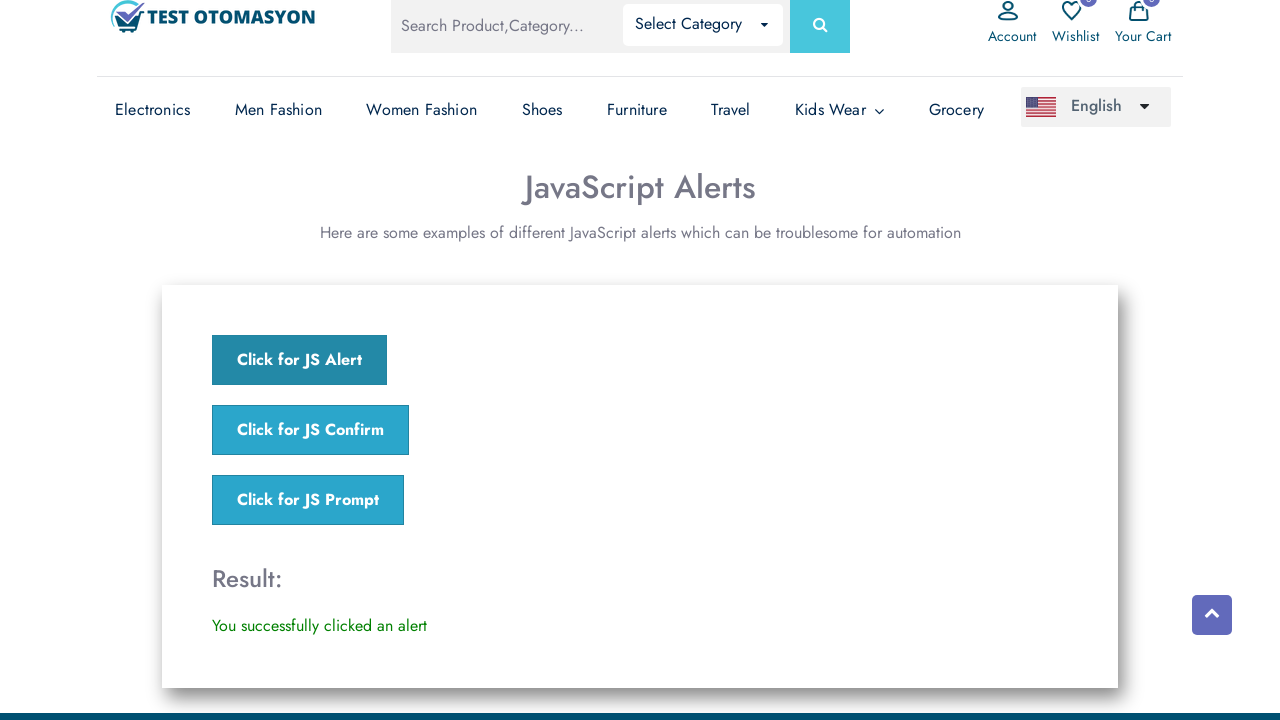

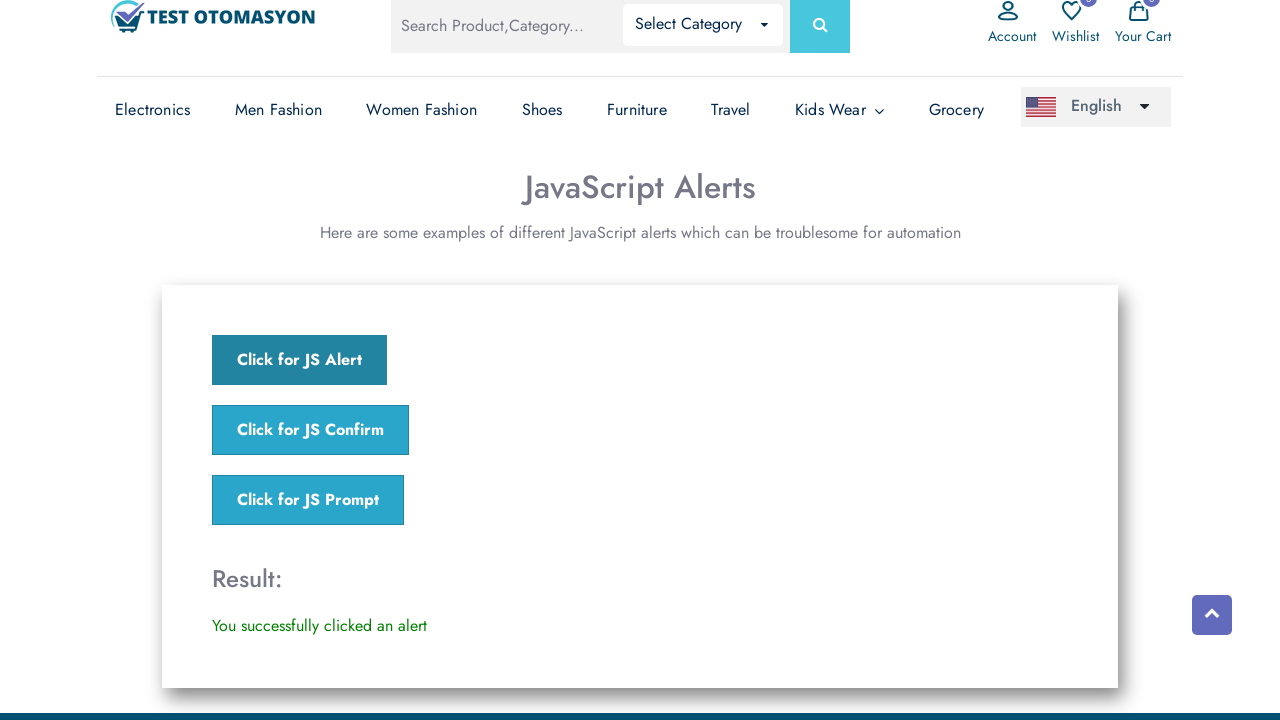